Fills the current address textarea on the practice form

Starting URL: https://demoqa.com/automation-practice-form

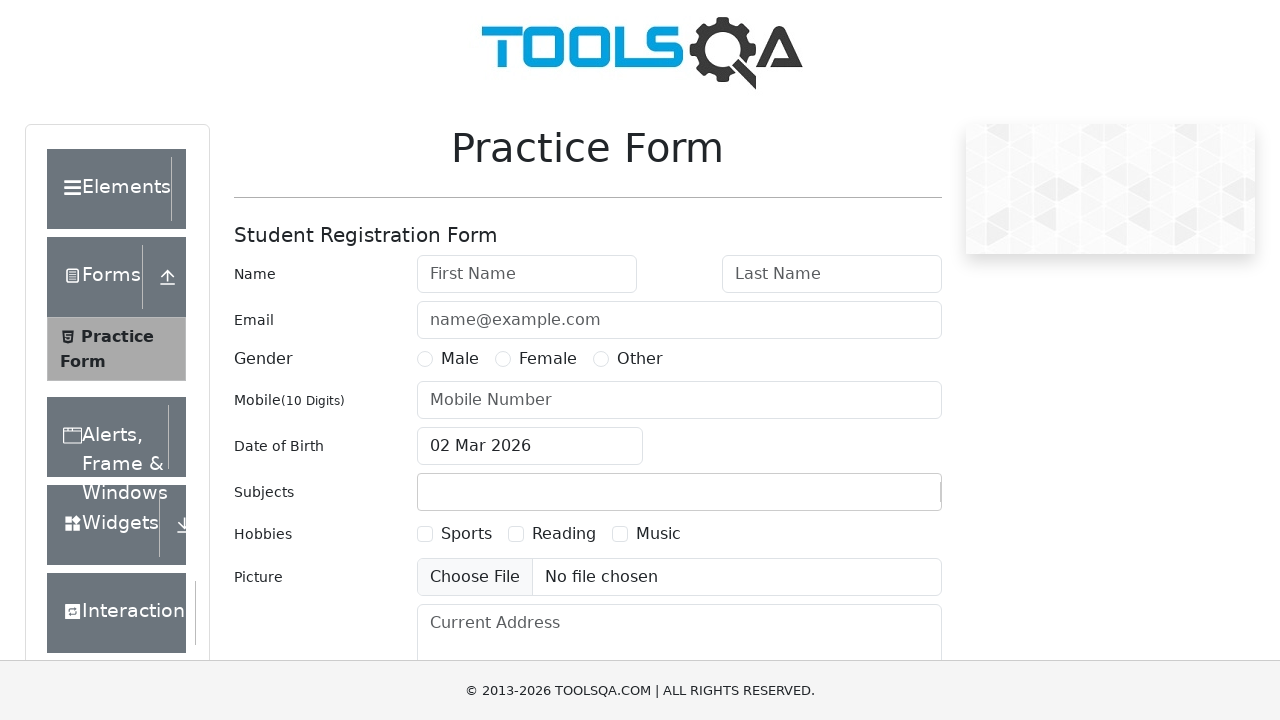

Filled current address textarea with '123 Main St, Springfield' on #currentAddress
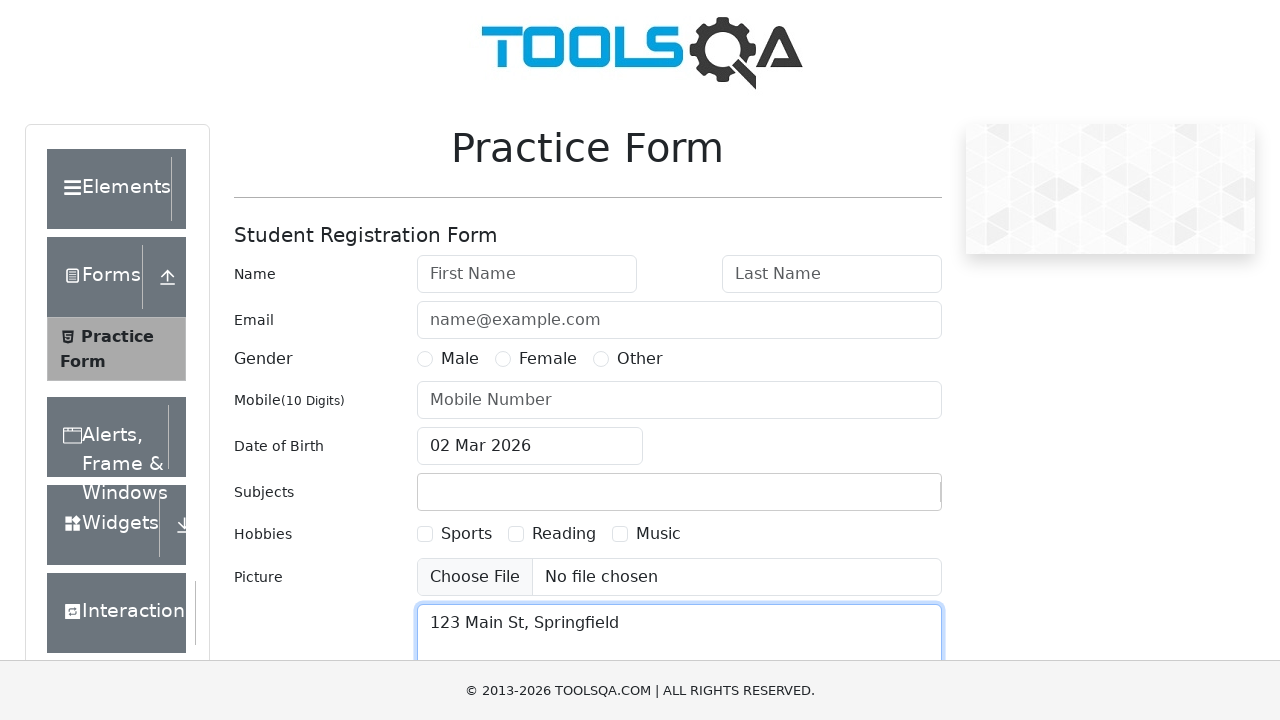

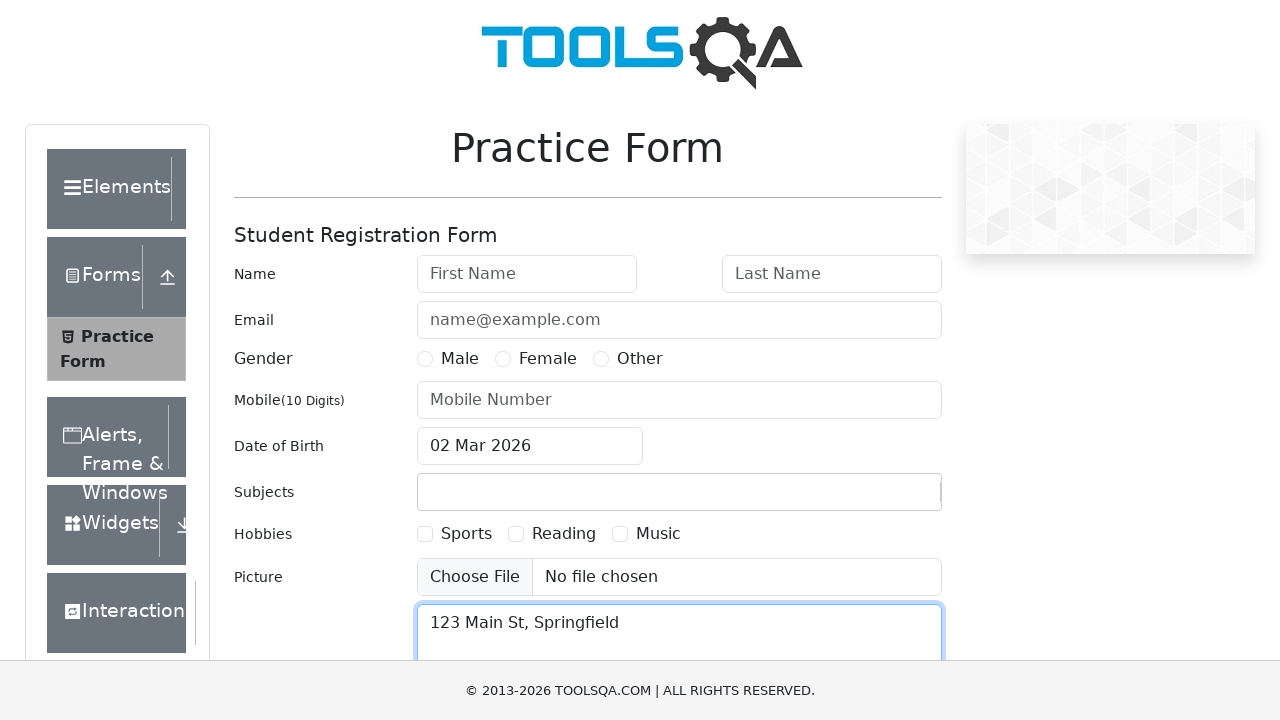